Tests deleting middle element - adds three elements, deletes the middle one, verifies two remain

Starting URL: https://the-internet.herokuapp.com/add_remove_elements/

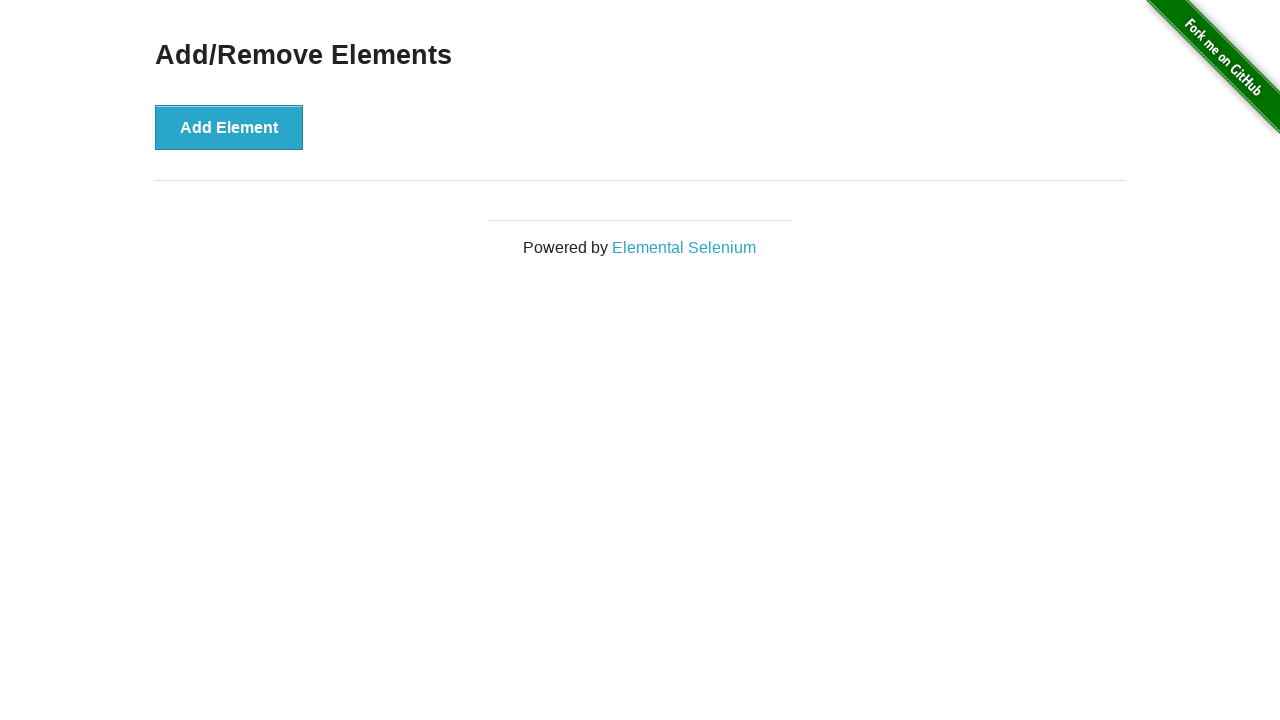

Clicked Add Element button (first time) at (229, 127) on button[onclick='addElement()']
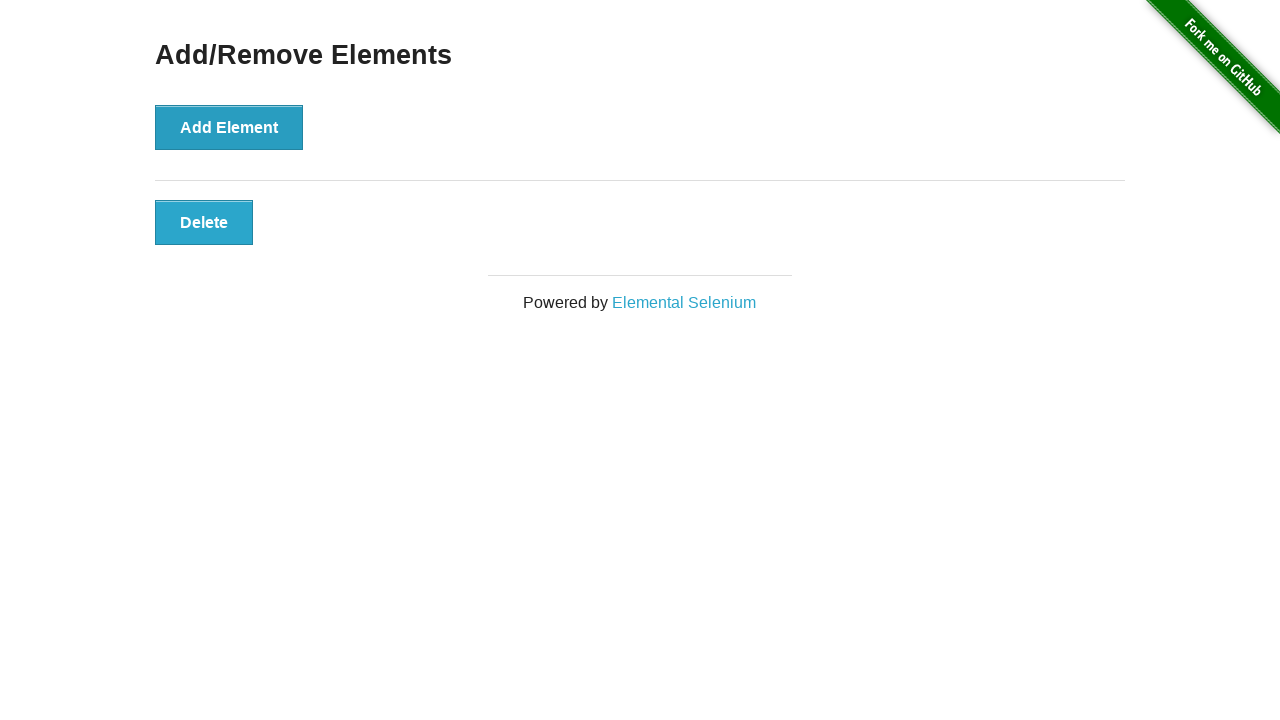

Clicked Add Element button (second time) at (229, 127) on button[onclick='addElement()']
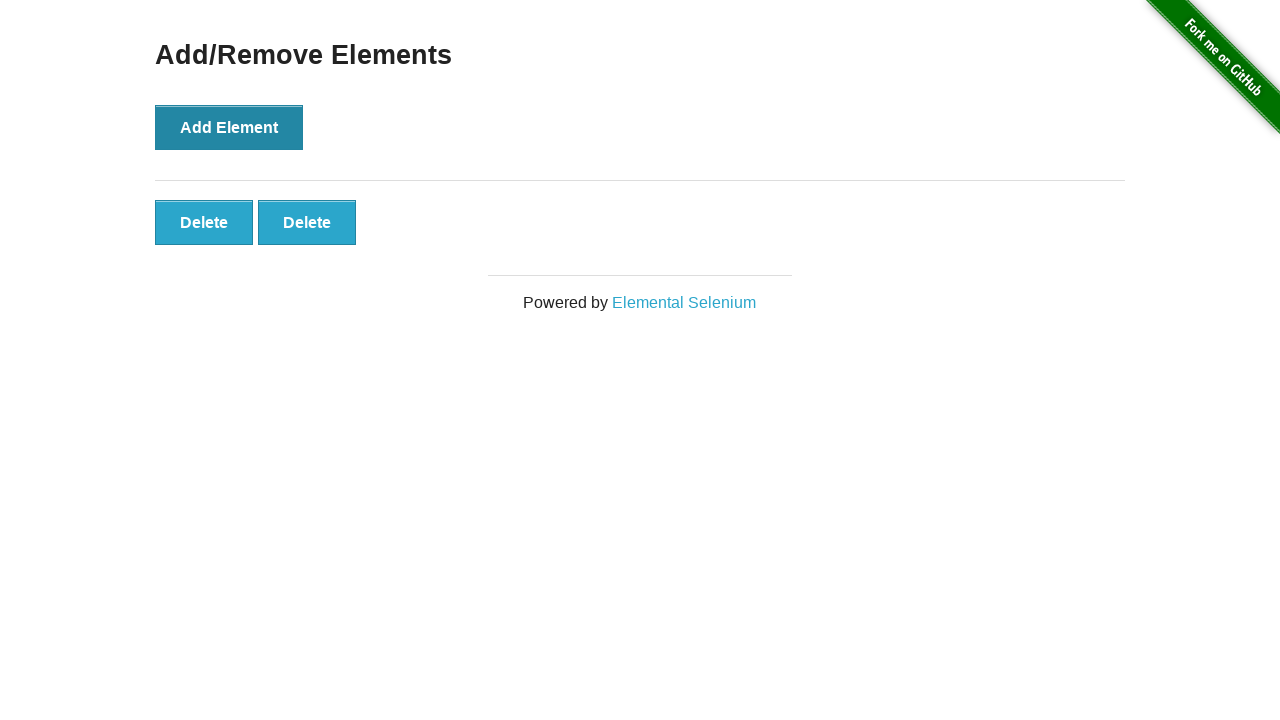

Clicked Add Element button (third time) at (229, 127) on button[onclick='addElement()']
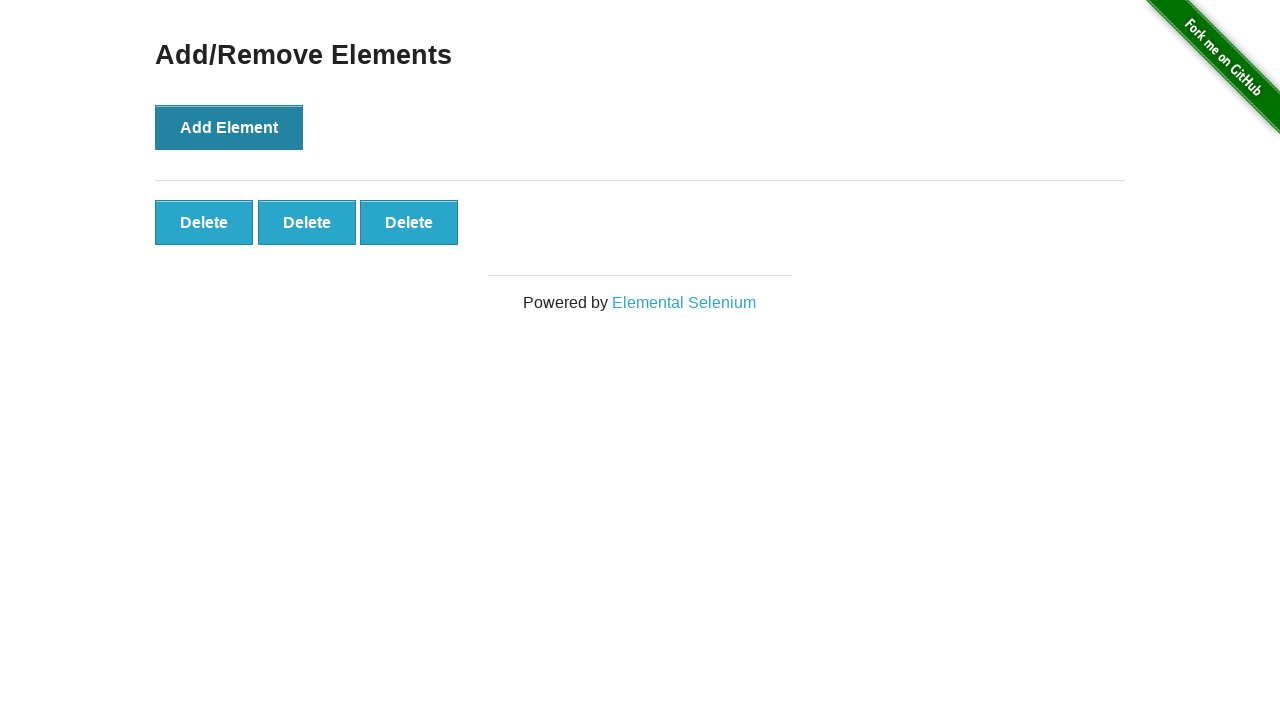

Located all delete buttons
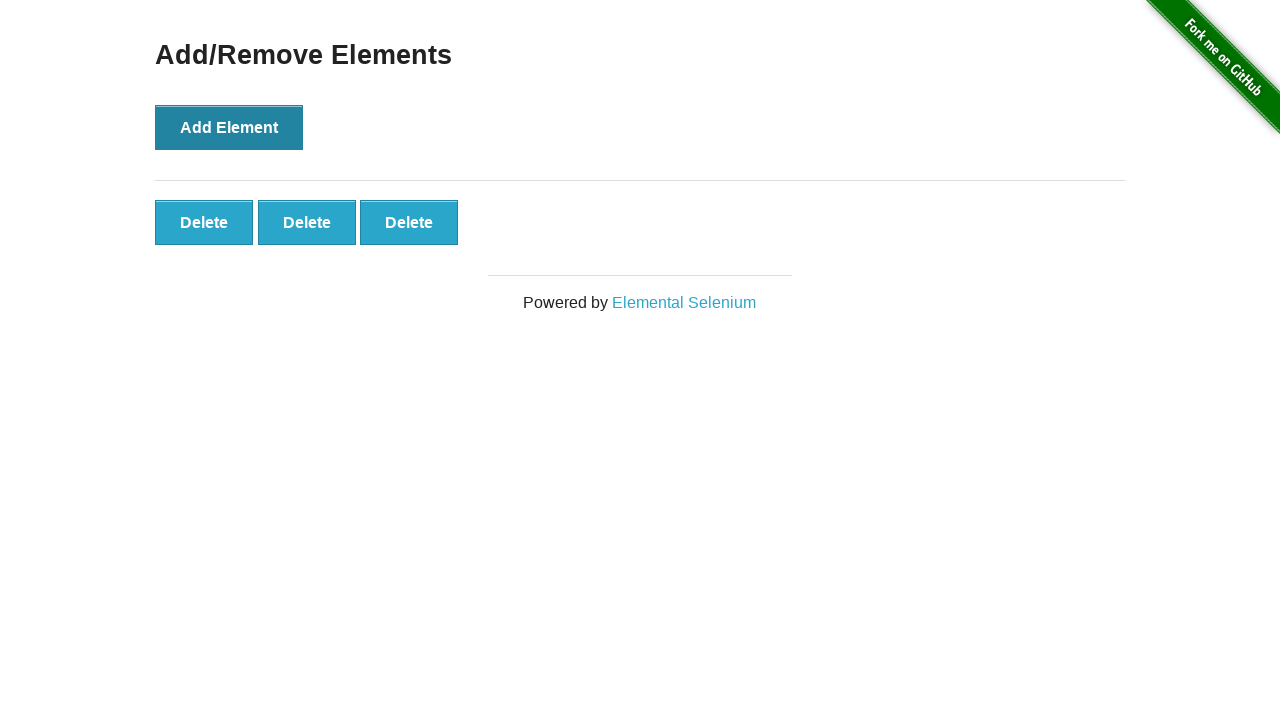

Verified three delete buttons exist
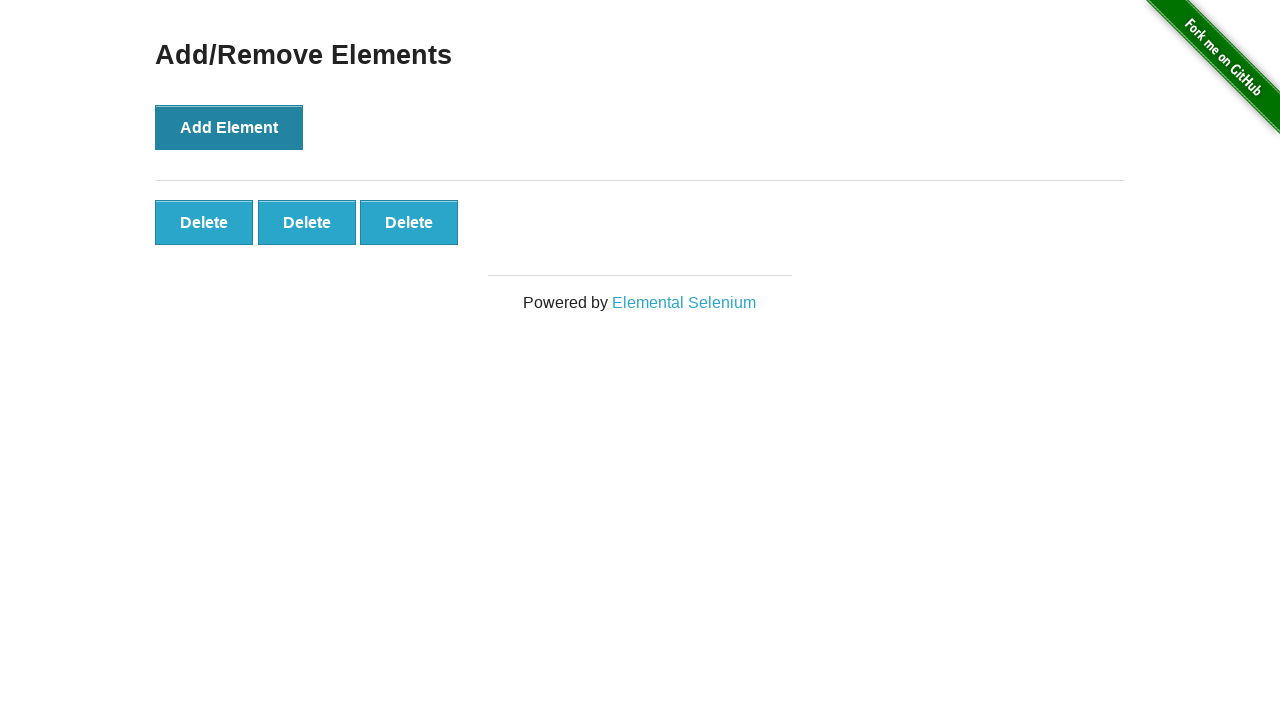

Clicked middle delete button to delete second element at (307, 222) on .added-manually >> nth=1
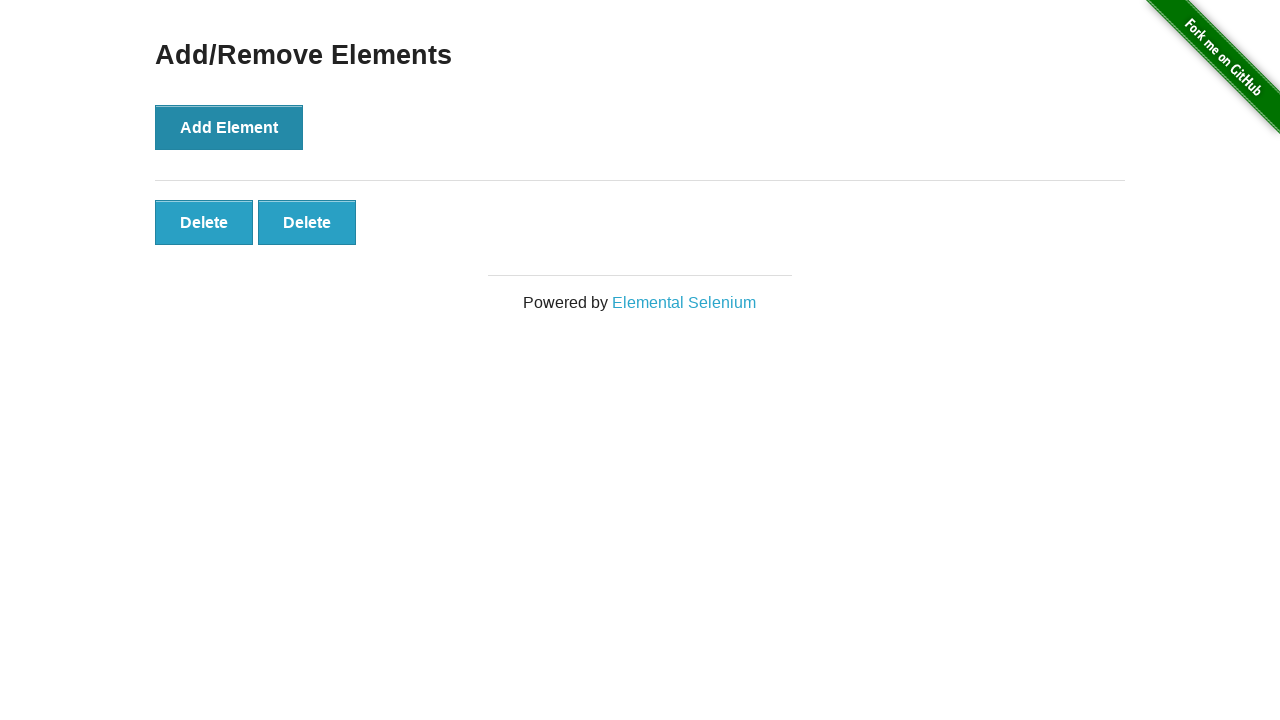

Verified two delete buttons remain after deleting middle element
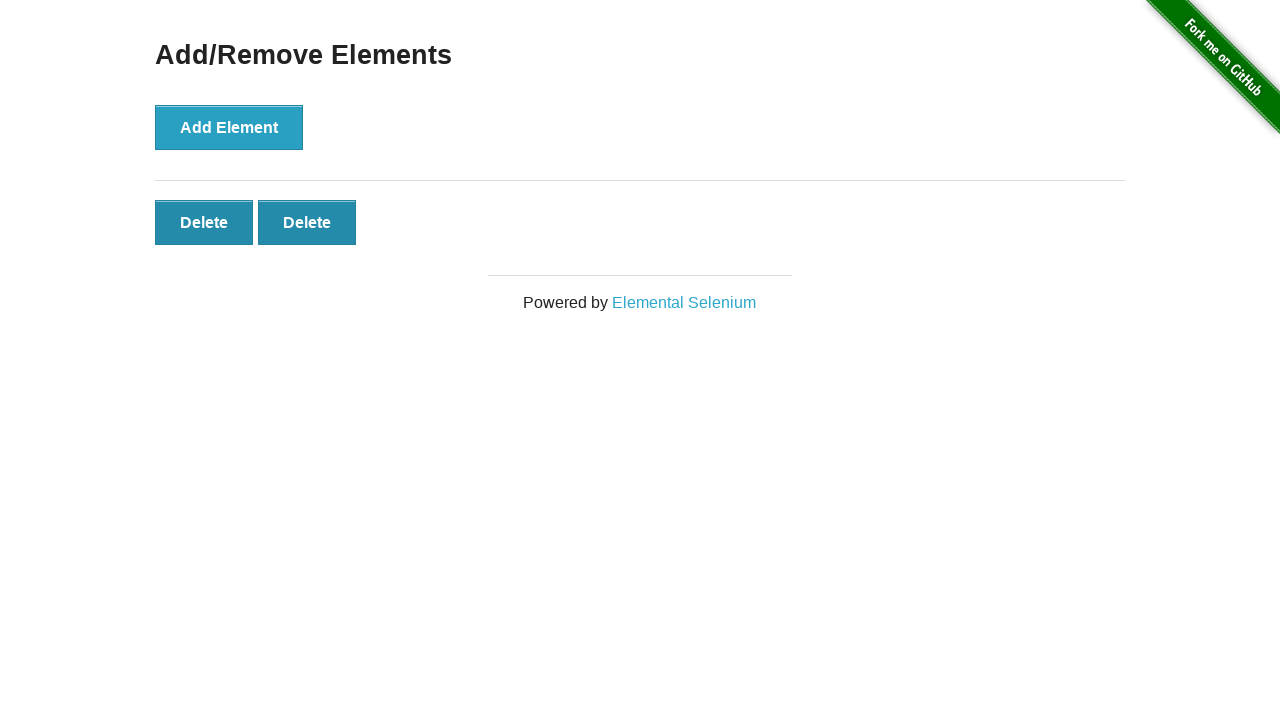

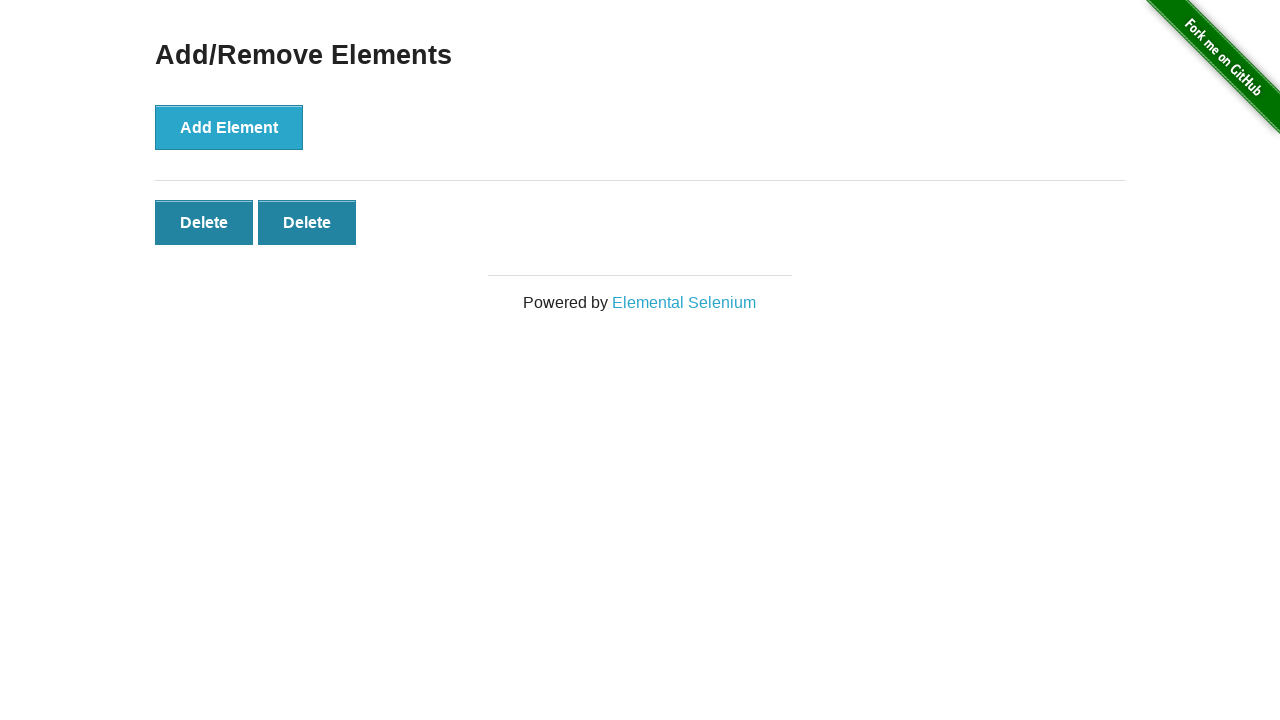